Tests radio button functionality by clicking on the 'Yes' radio button option on the DemoQA radio button practice page

Starting URL: https://demoqa.com/radio-button

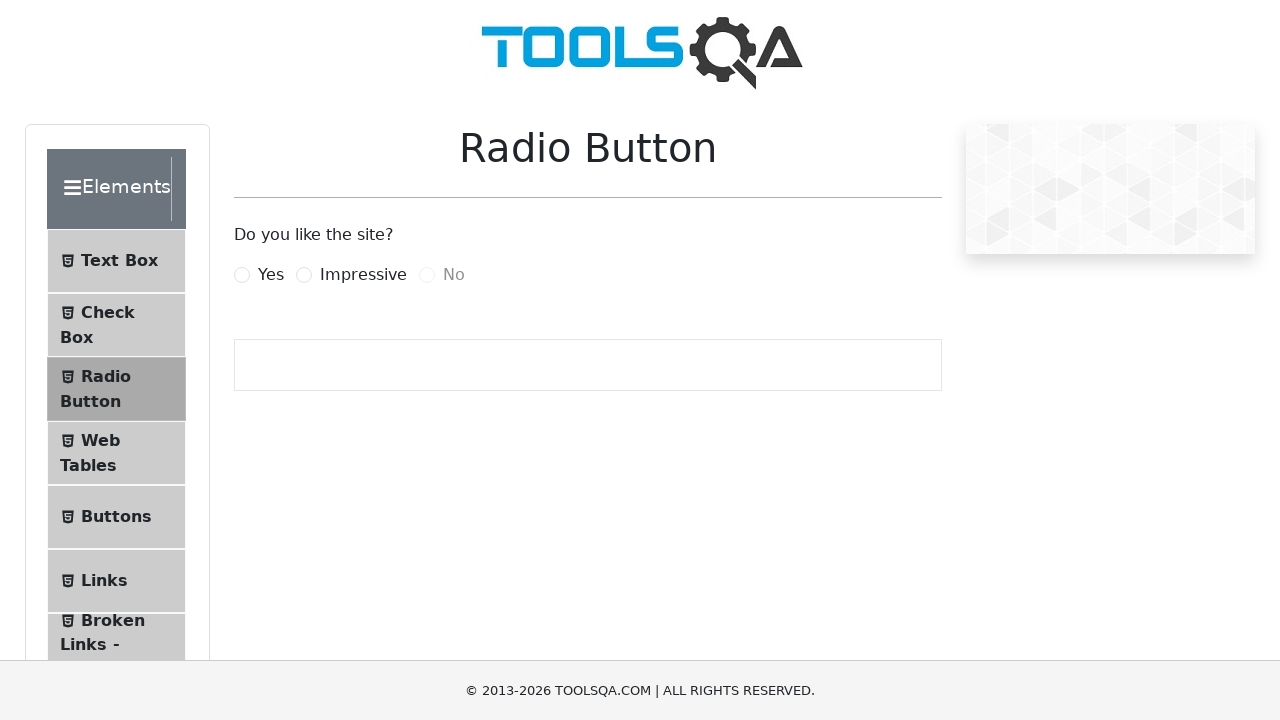

Clicked on the 'Yes' radio button option at (271, 275) on xpath=//label[contains(text(),'Yes')]
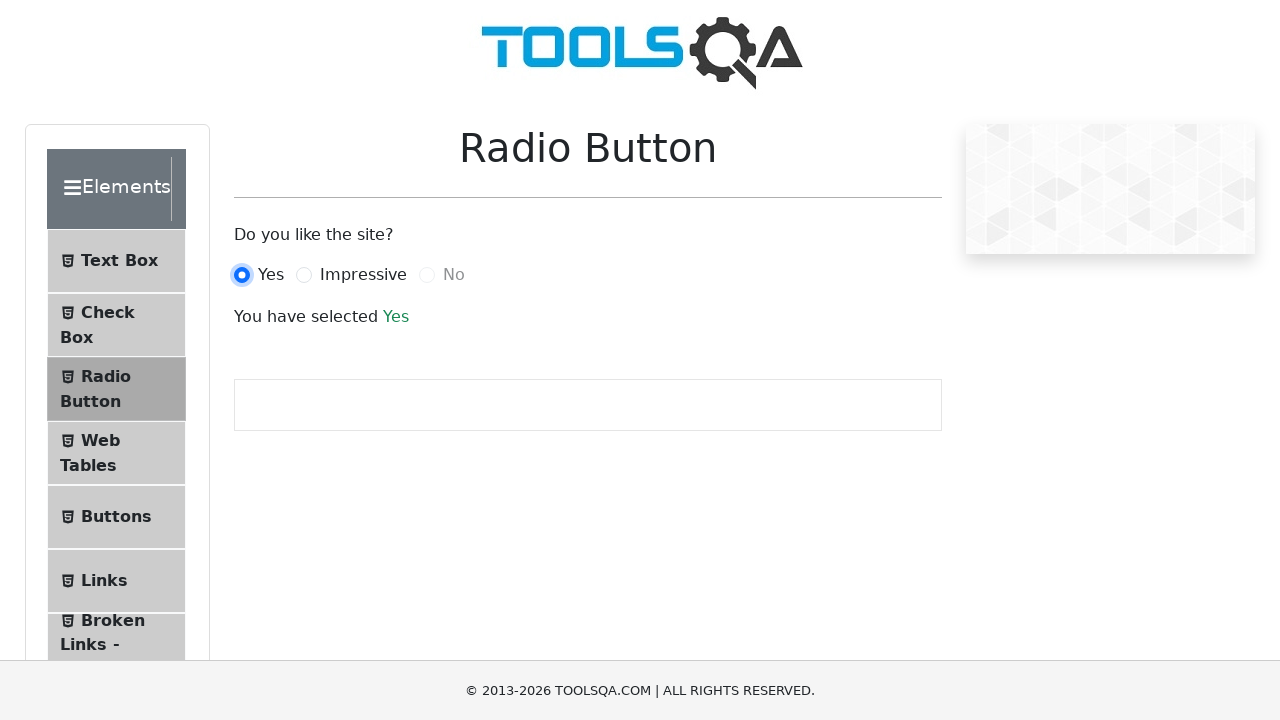

Confirmed 'Yes' radio button selection registered
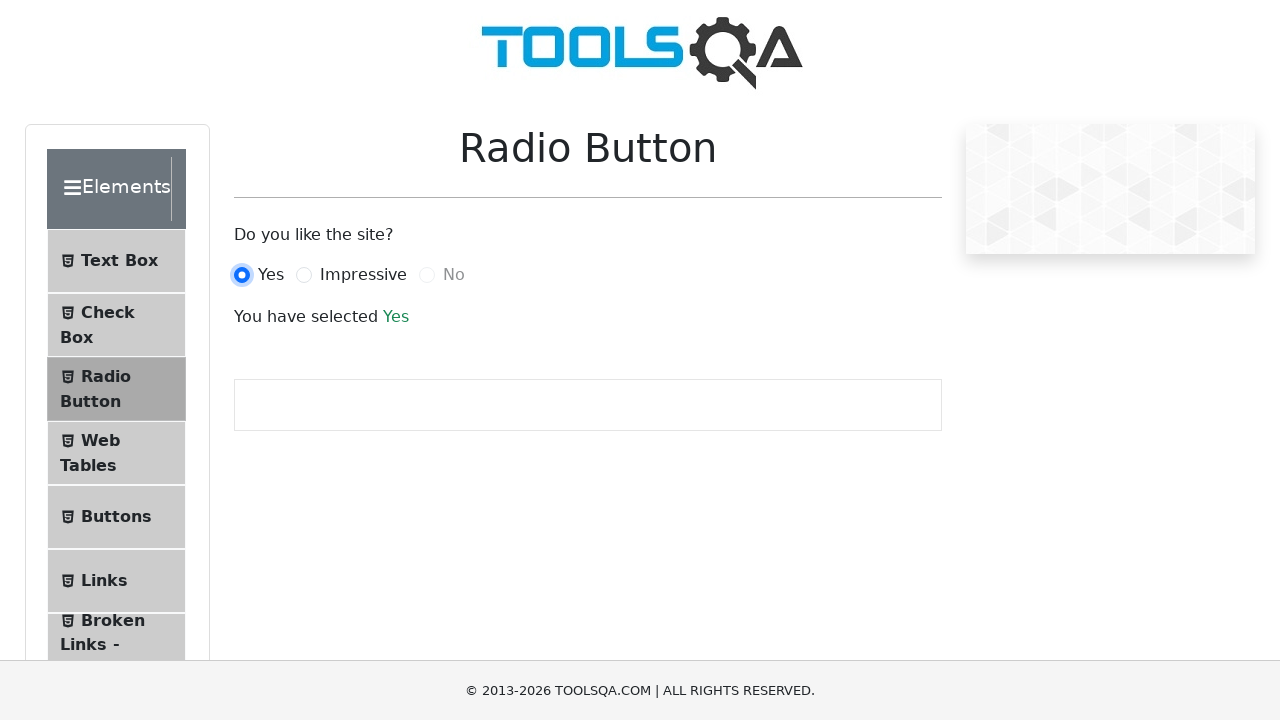

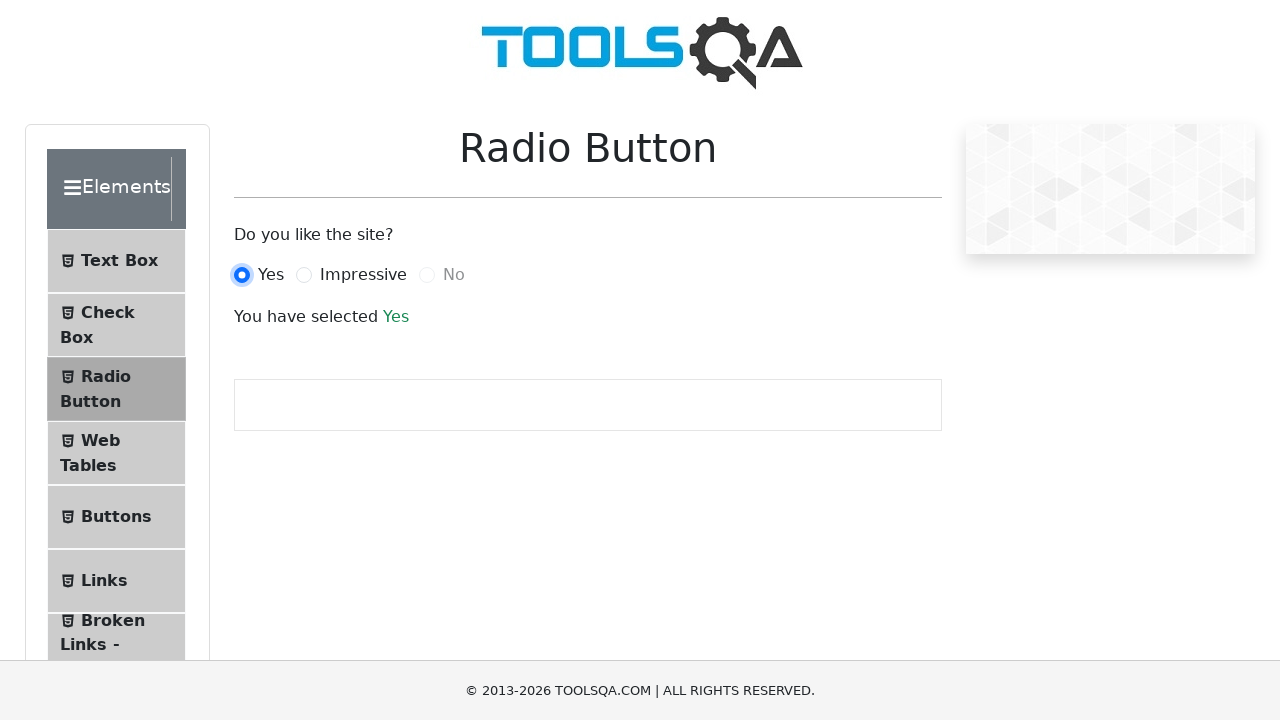